Tests simple alert handling by clicking the OK tab, triggering an alert button, and accepting the JavaScript alert dialog

Starting URL: https://demo.automationtesting.in/Alerts.html

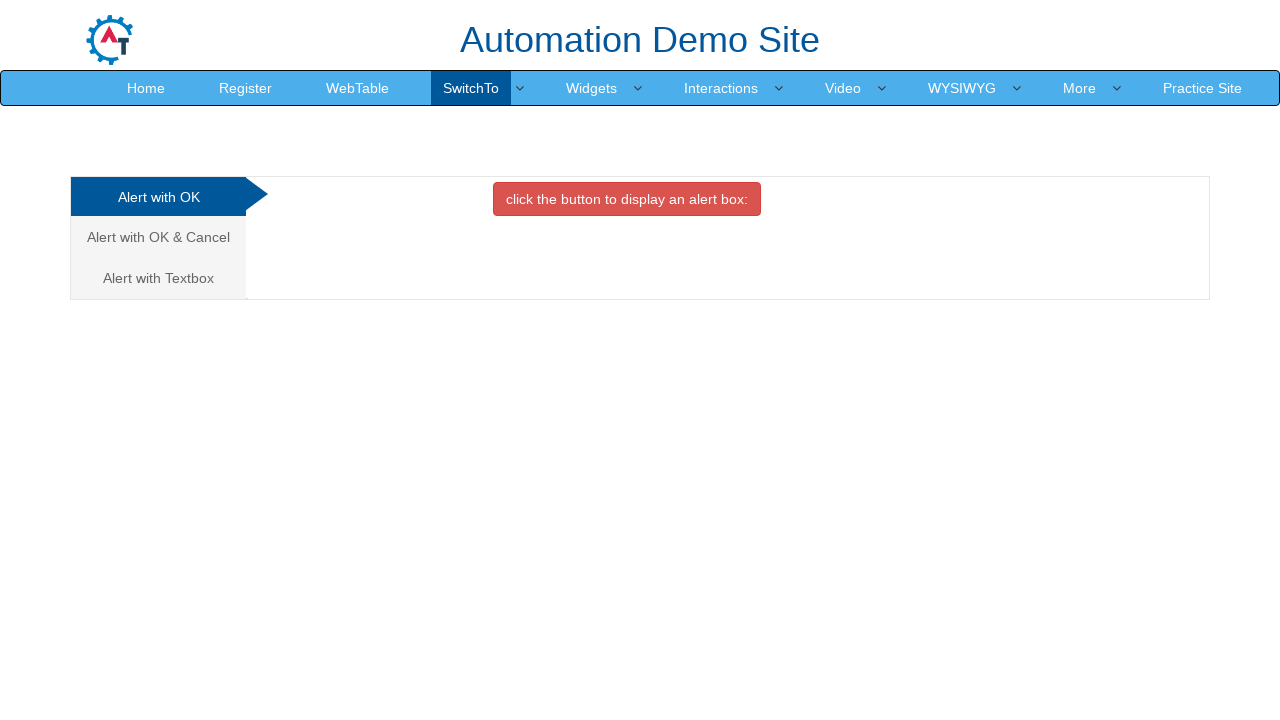

Clicked the OK tab to switch to OK alert section at (158, 197) on a[href='#OKTab']
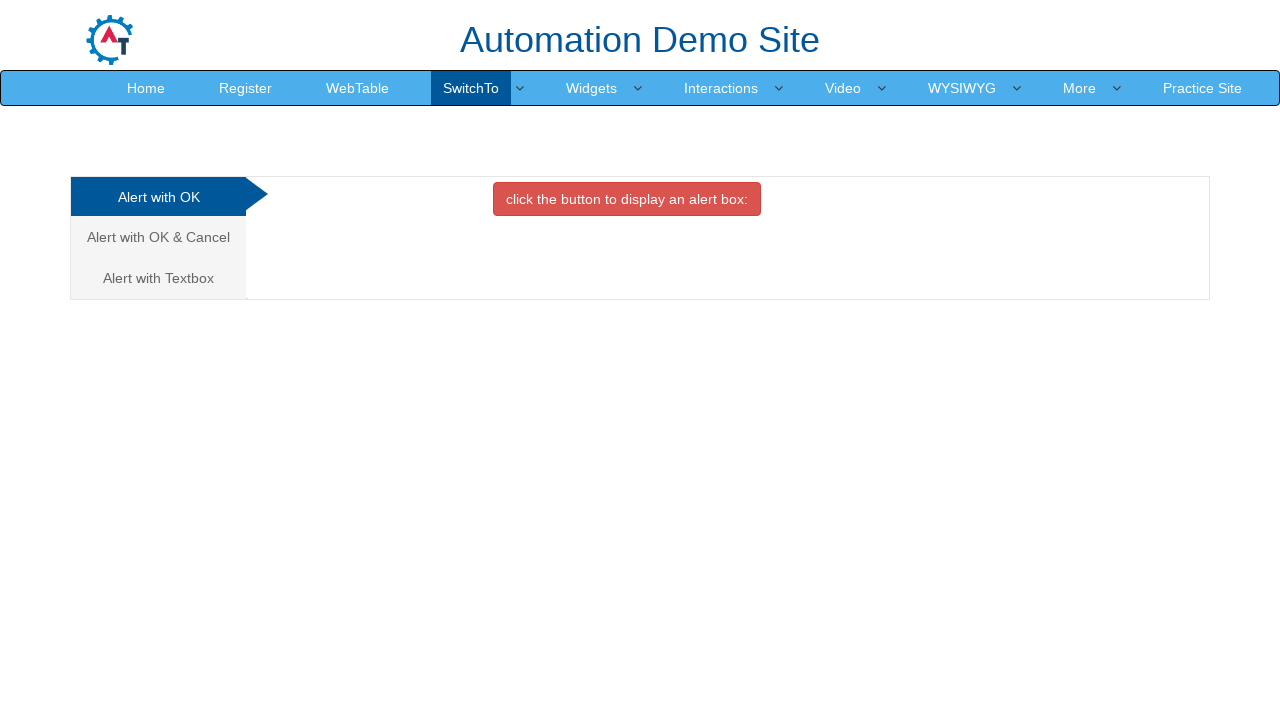

Waited for tab content to be visible
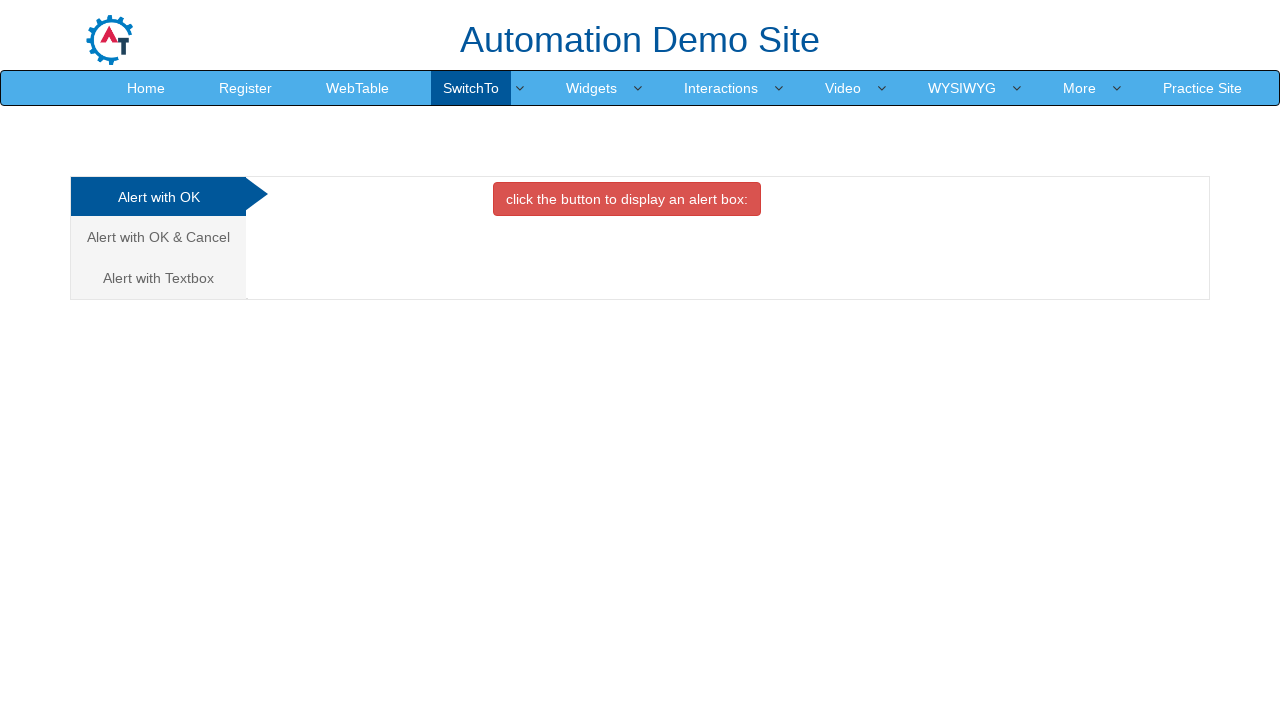

Clicked the button that triggers the alert at (627, 199) on button.btn.btn-danger
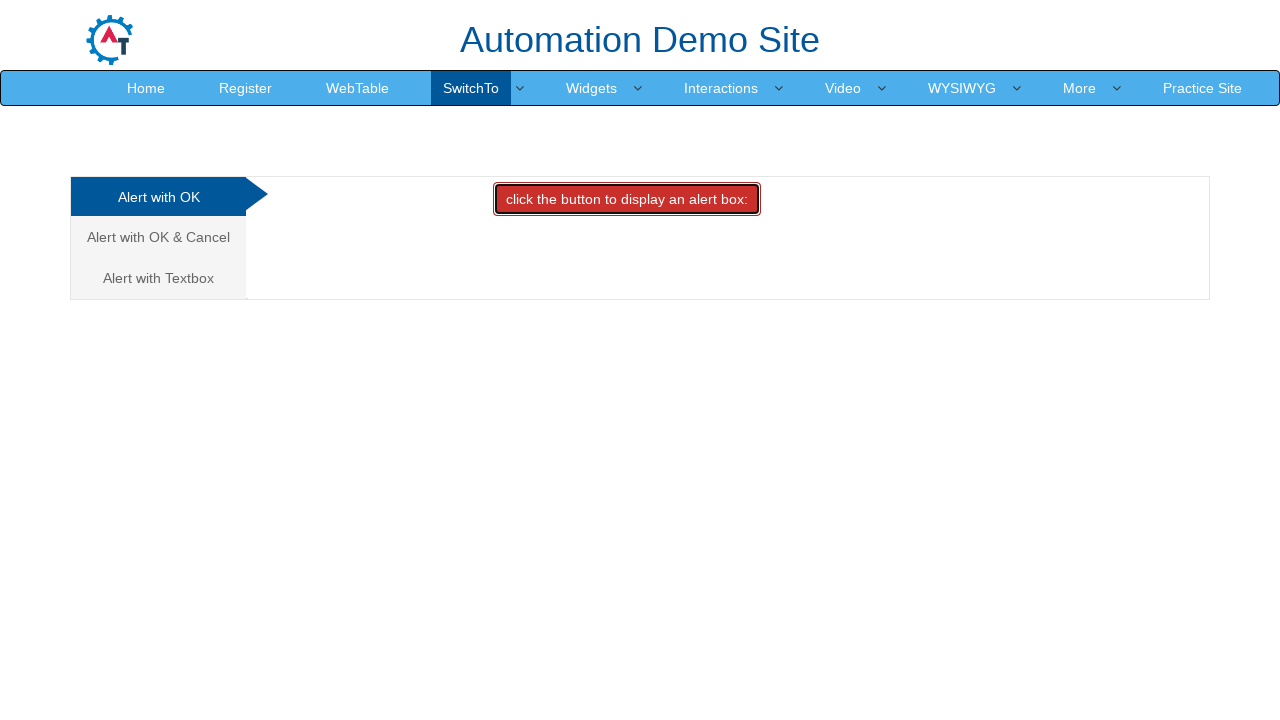

Set up dialog handler to accept the JavaScript alert
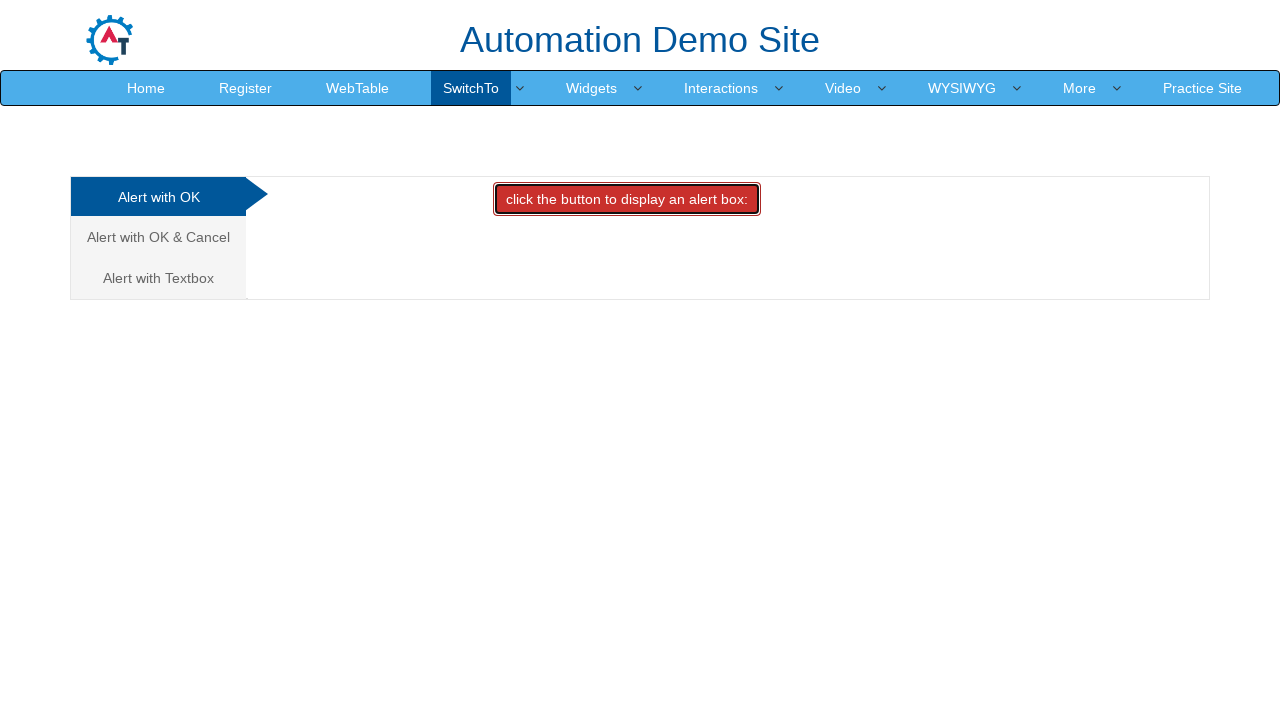

Waited for alert to be processed
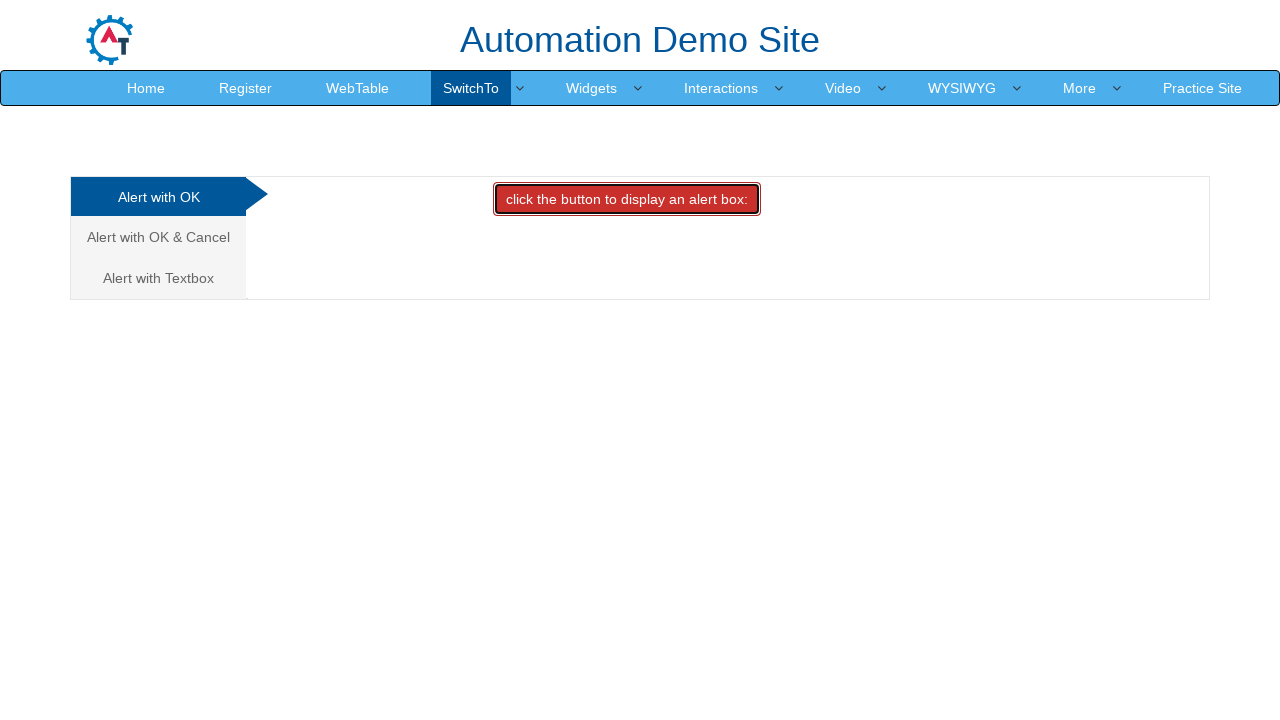

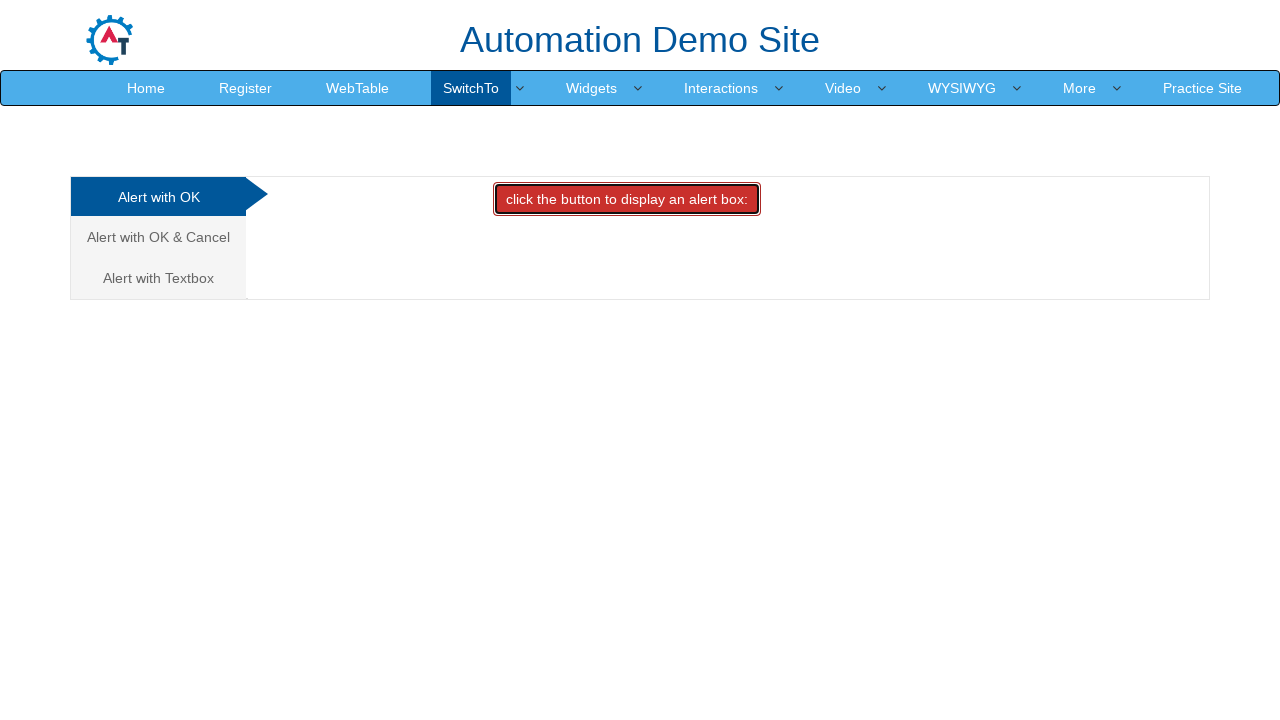